Navigates to Freshworks website and attempts to click on a "Customers" link, demonstrating wait functionality for element presence.

Starting URL: https://www.freshworks.com/

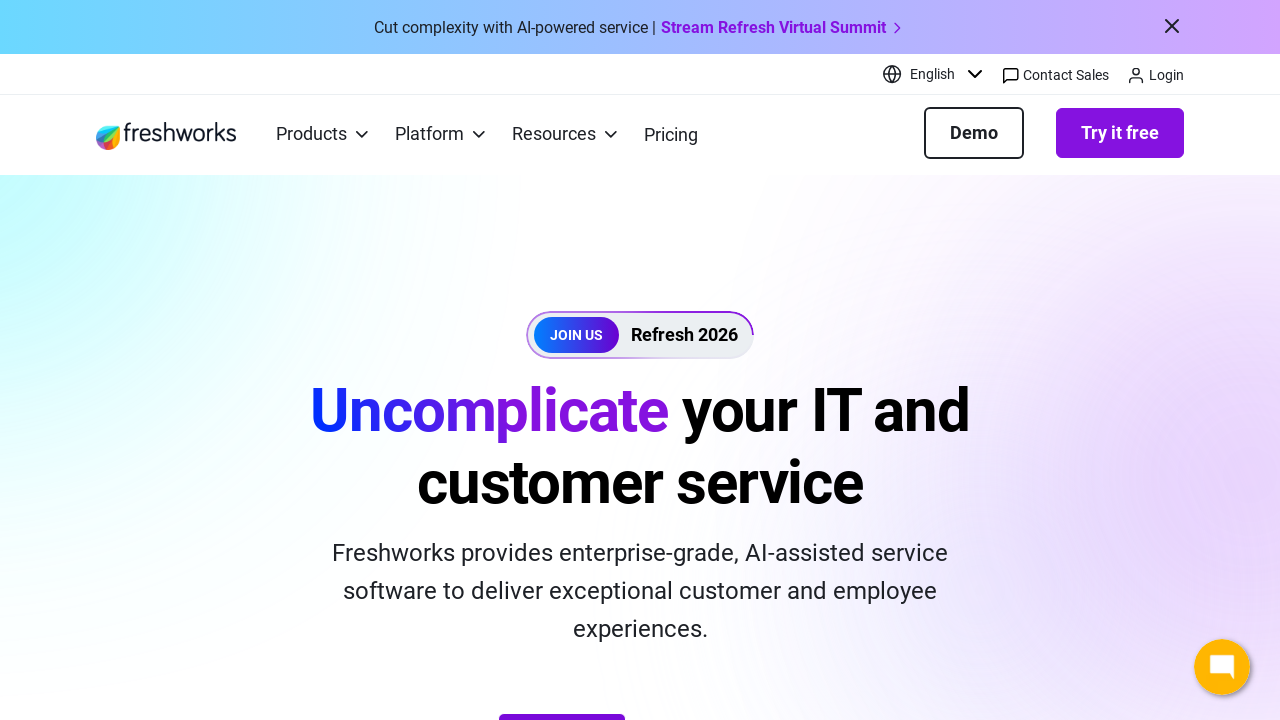

Clicked on 'Customers' link with 10 second timeout at (130, 362) on a:has-text('Customers')
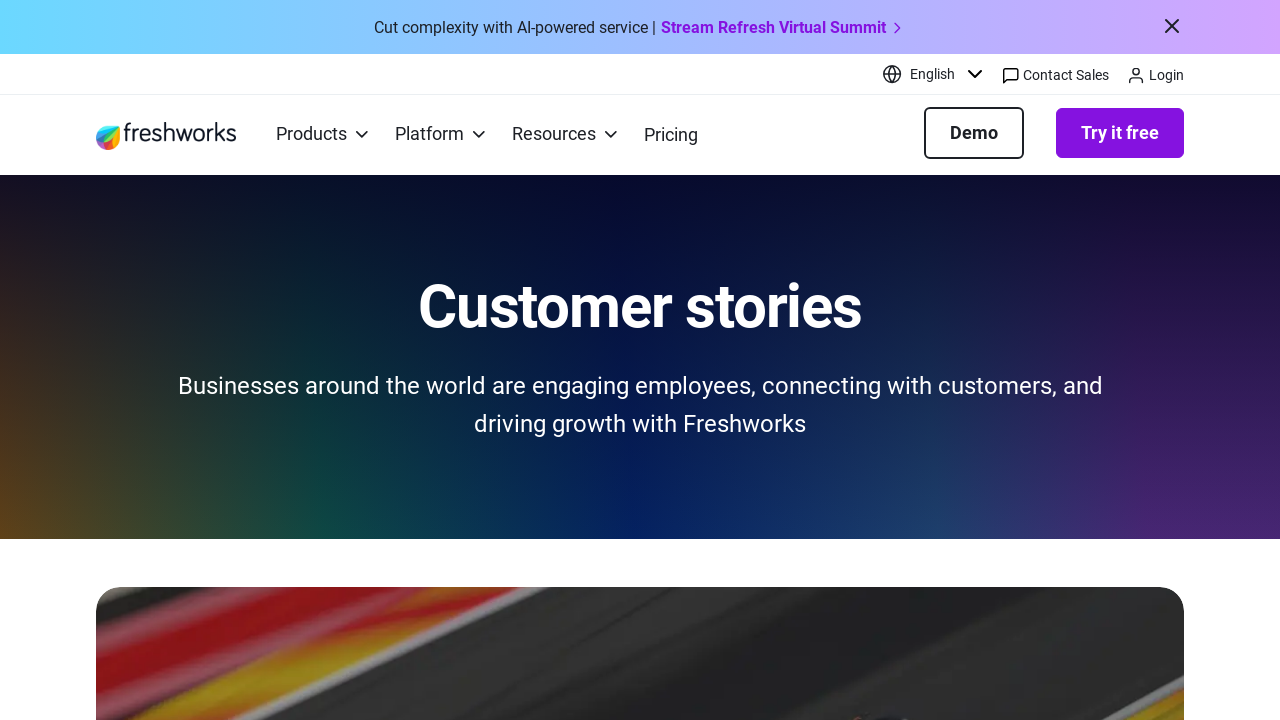

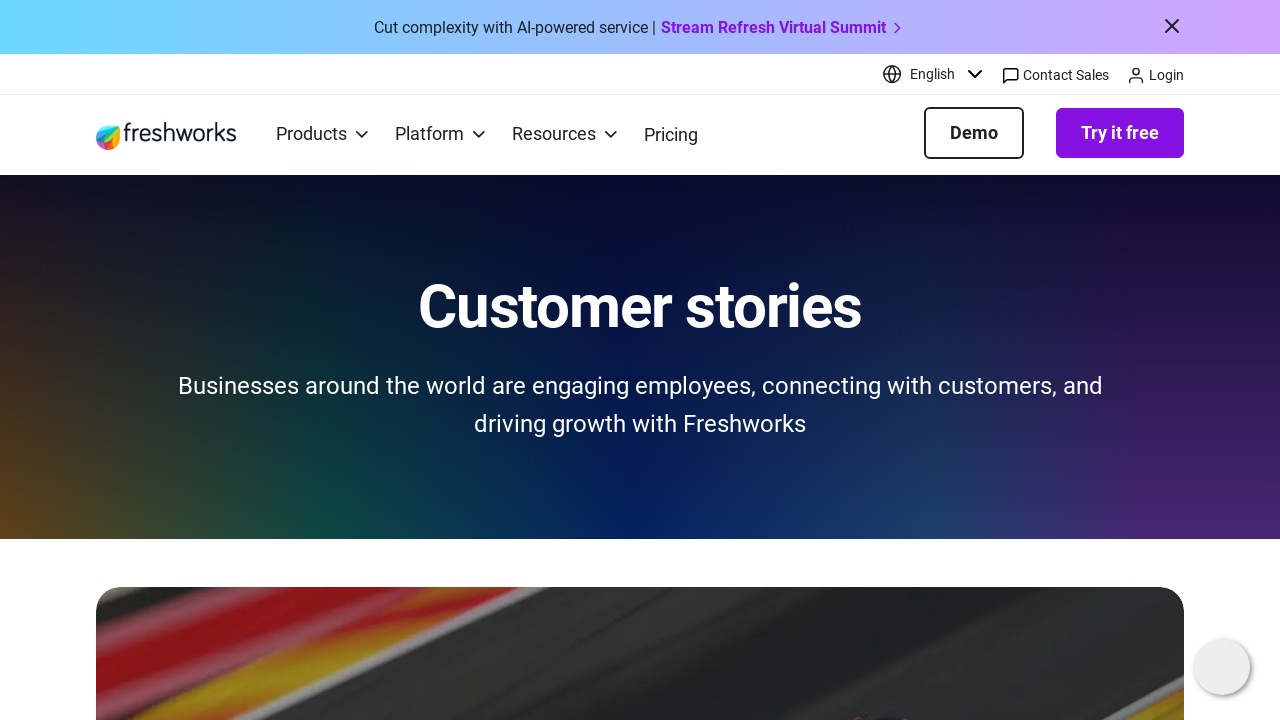